Tests e-commerce functionality by adding multiple vegetables to cart, proceeding to checkout, and applying a promo code

Starting URL: https://rahulshettyacademy.com/seleniumPractise/#/

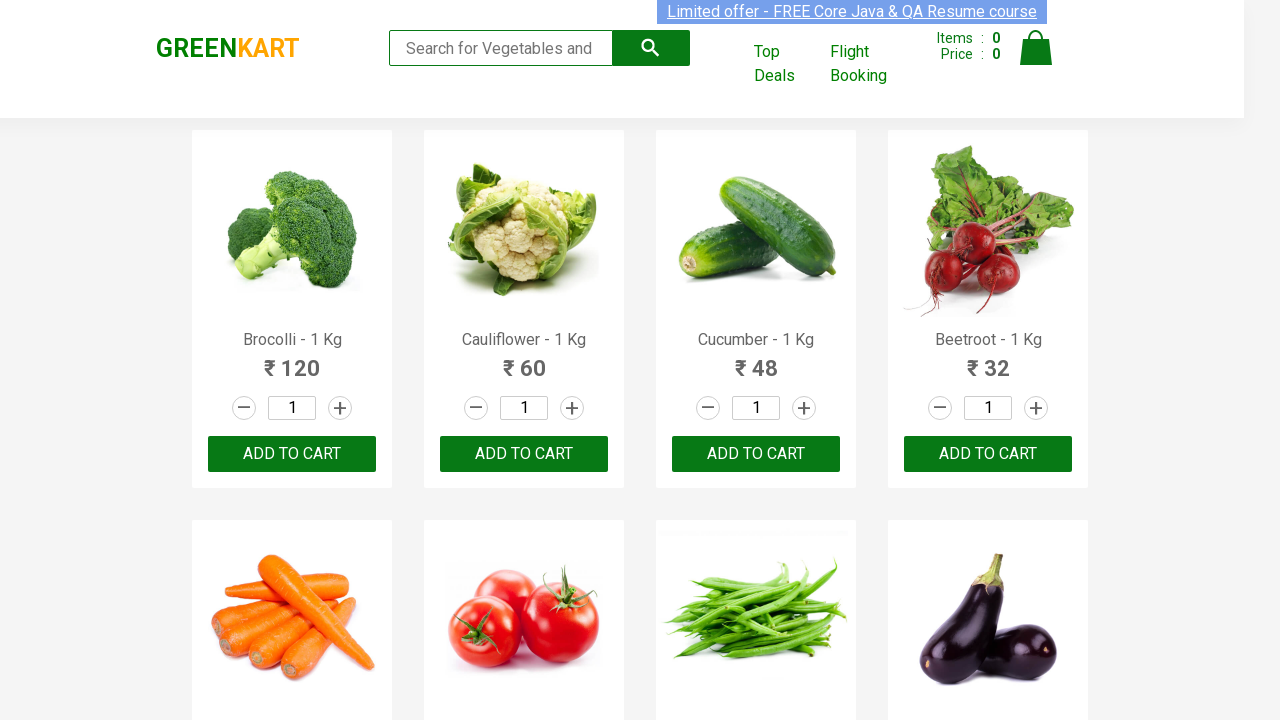

Waited for product names to load
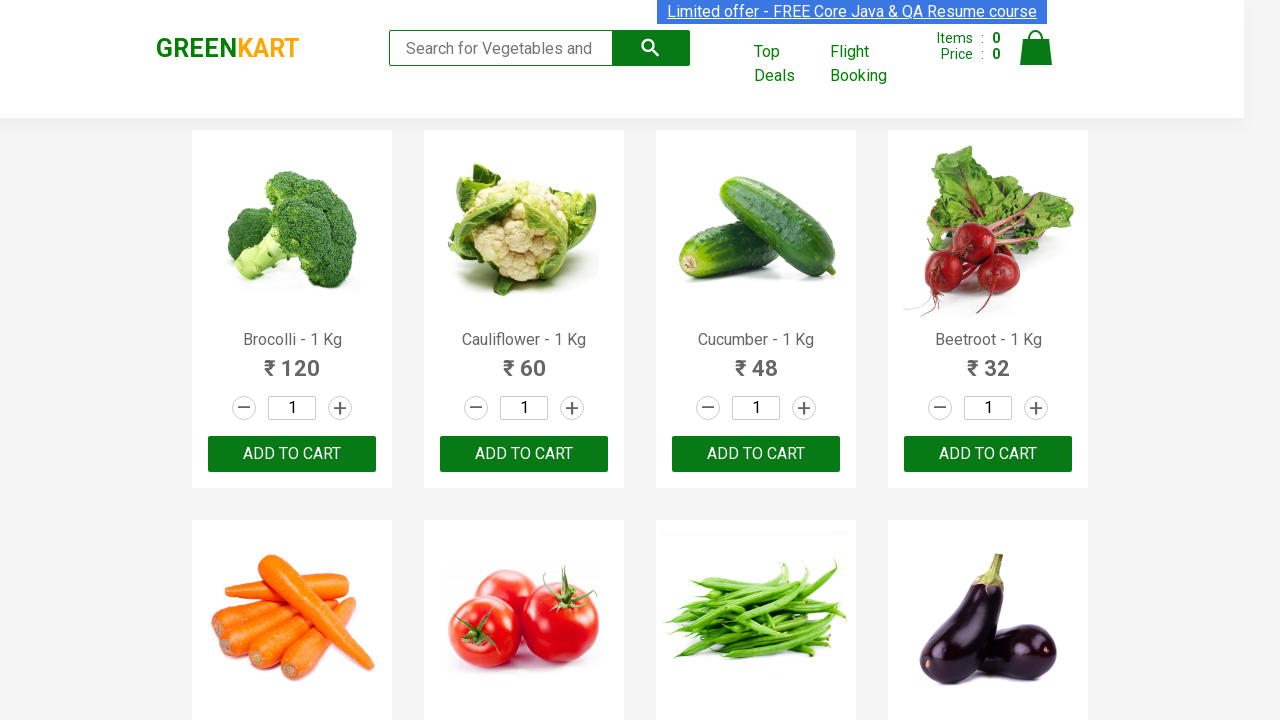

Retrieved all product name elements
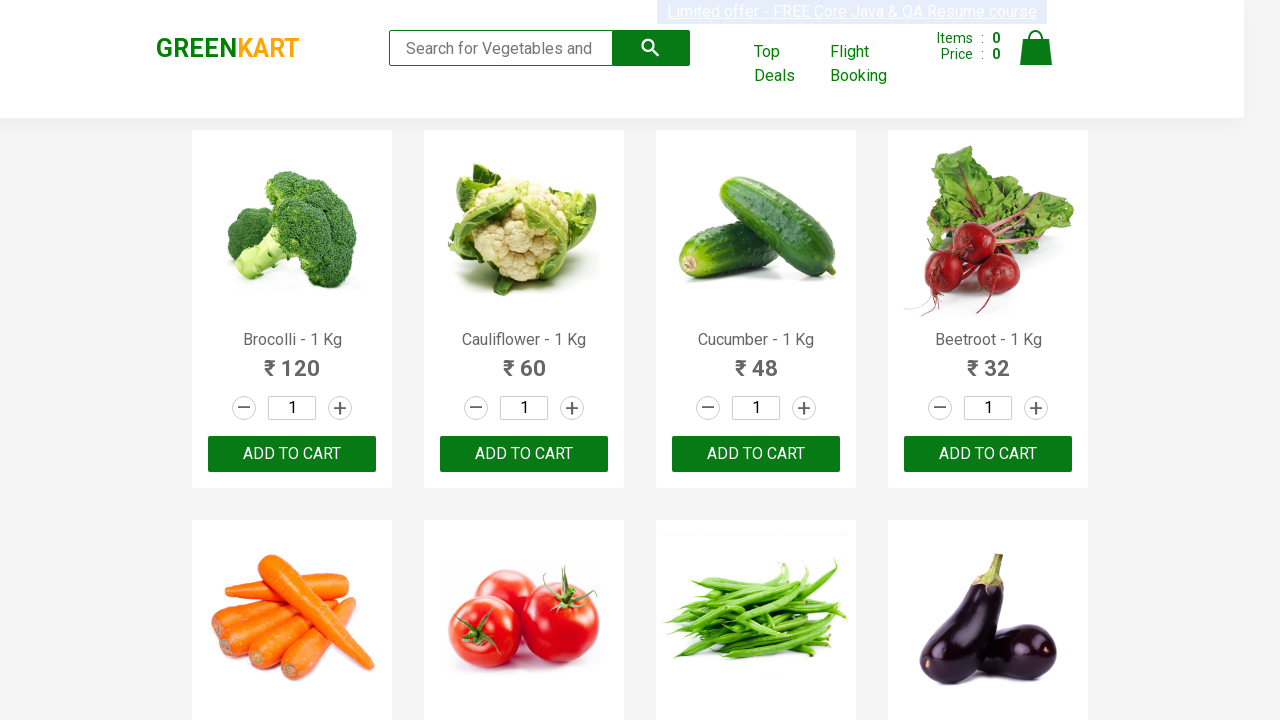

Retrieved all add to cart buttons
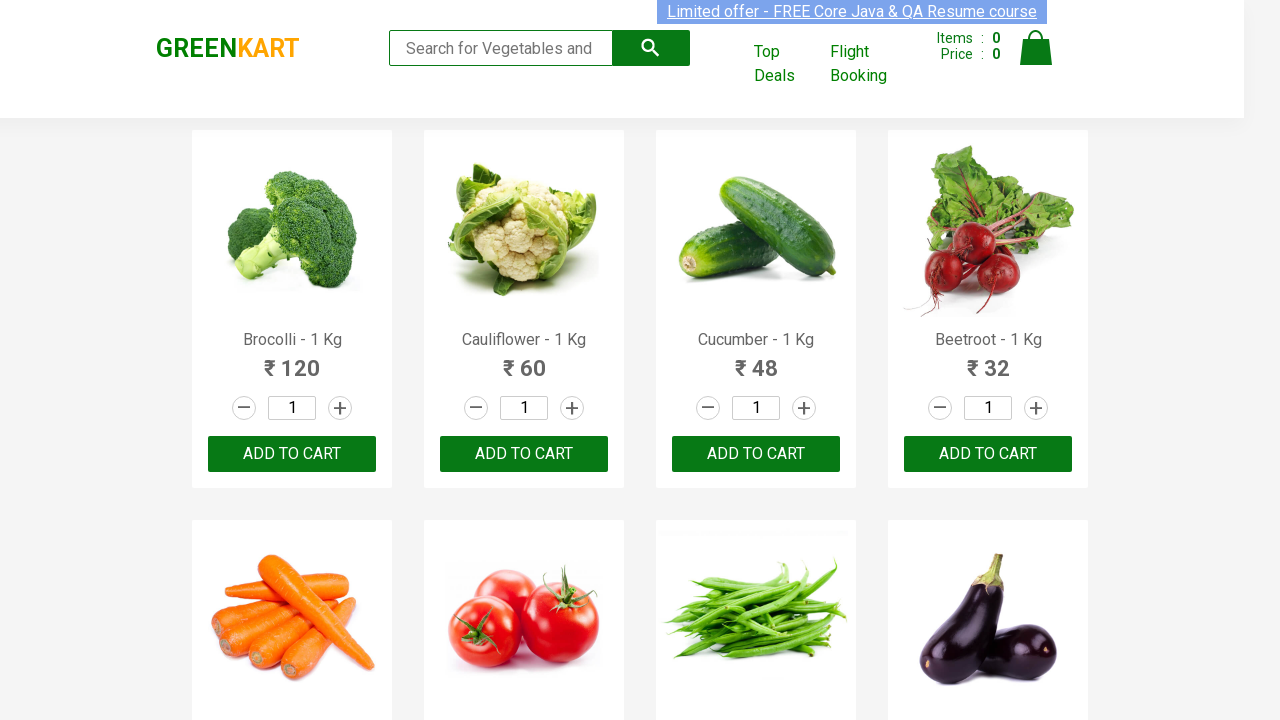

Added Cucumber to cart
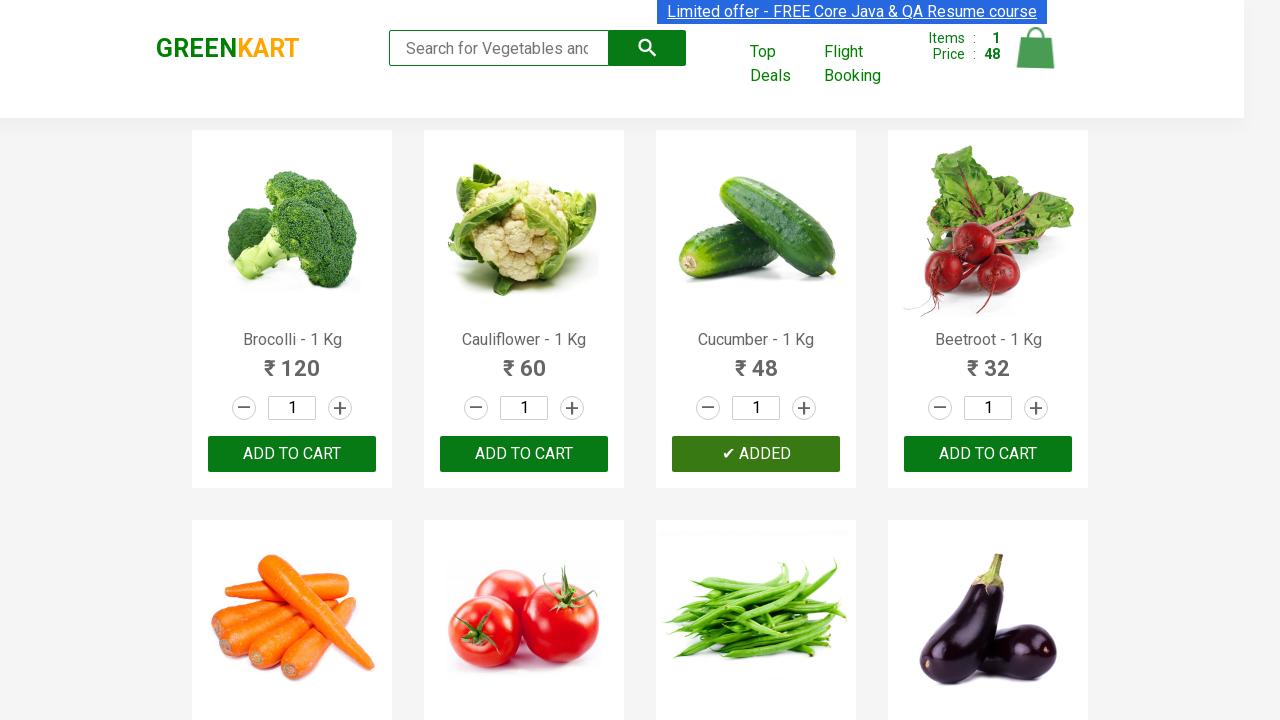

Added Carrot to cart
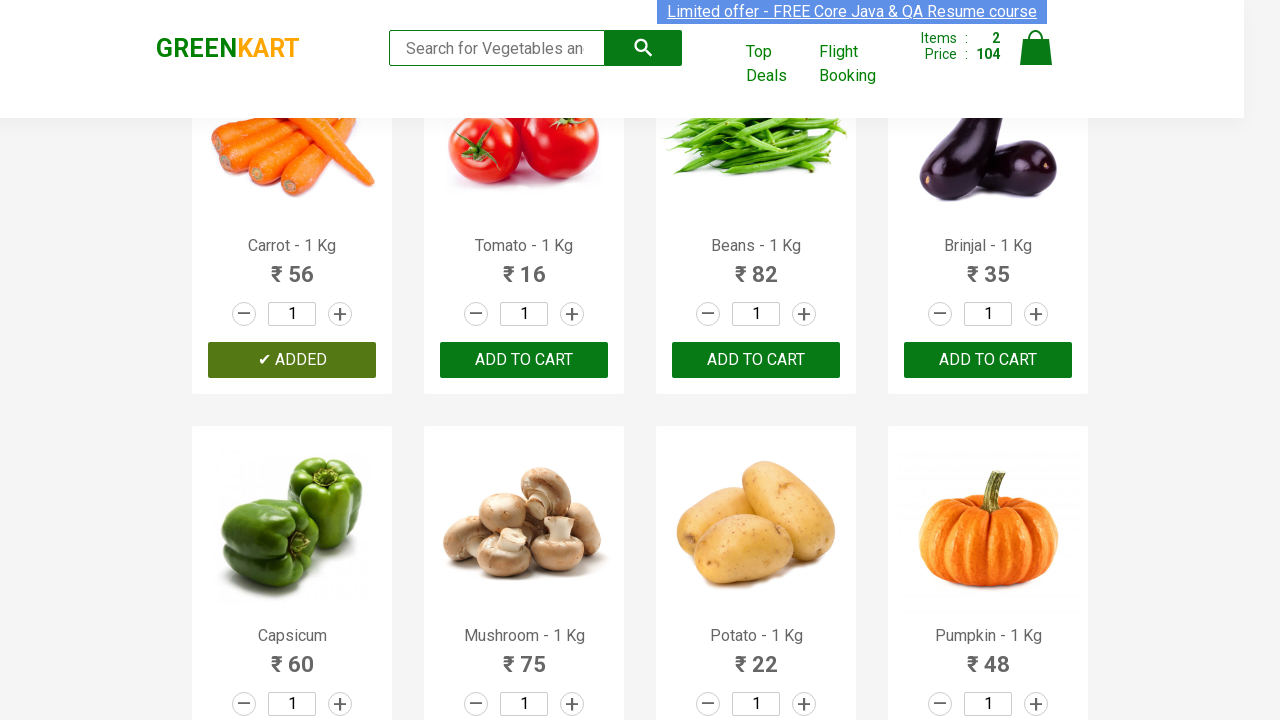

Added Tomato to cart
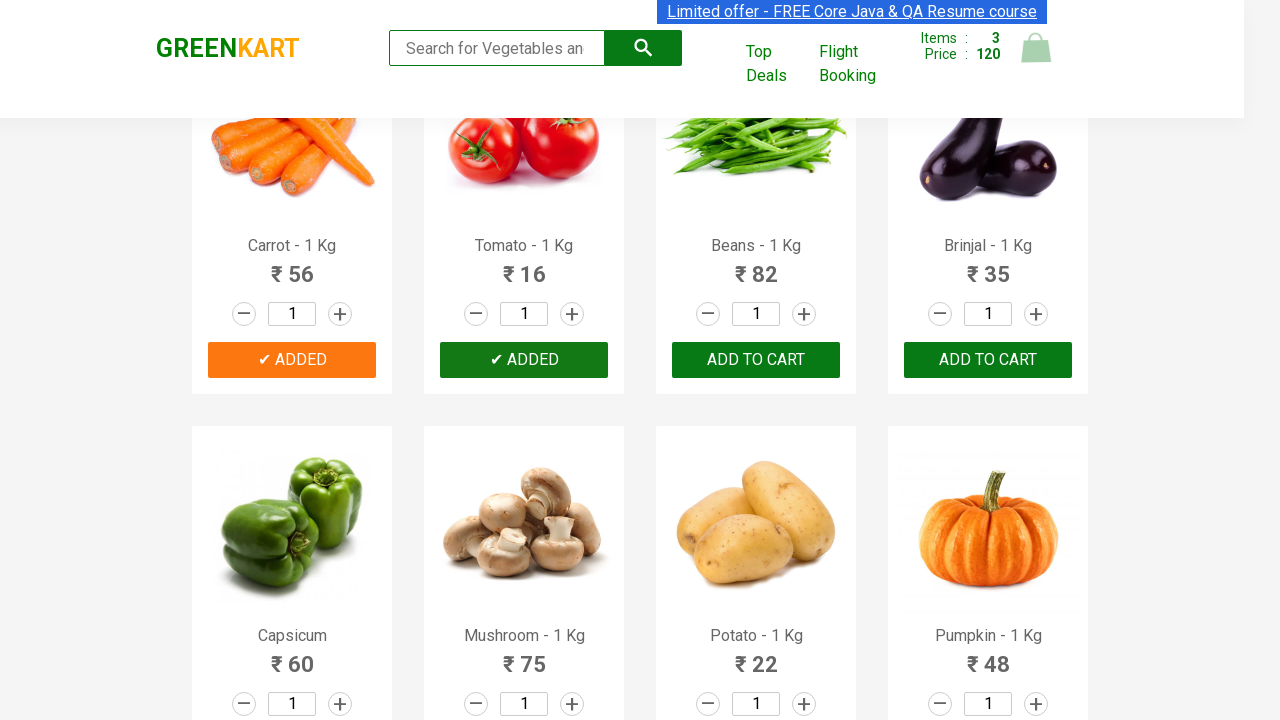

Clicked on cart icon at (1036, 48) on img[alt='Cart']
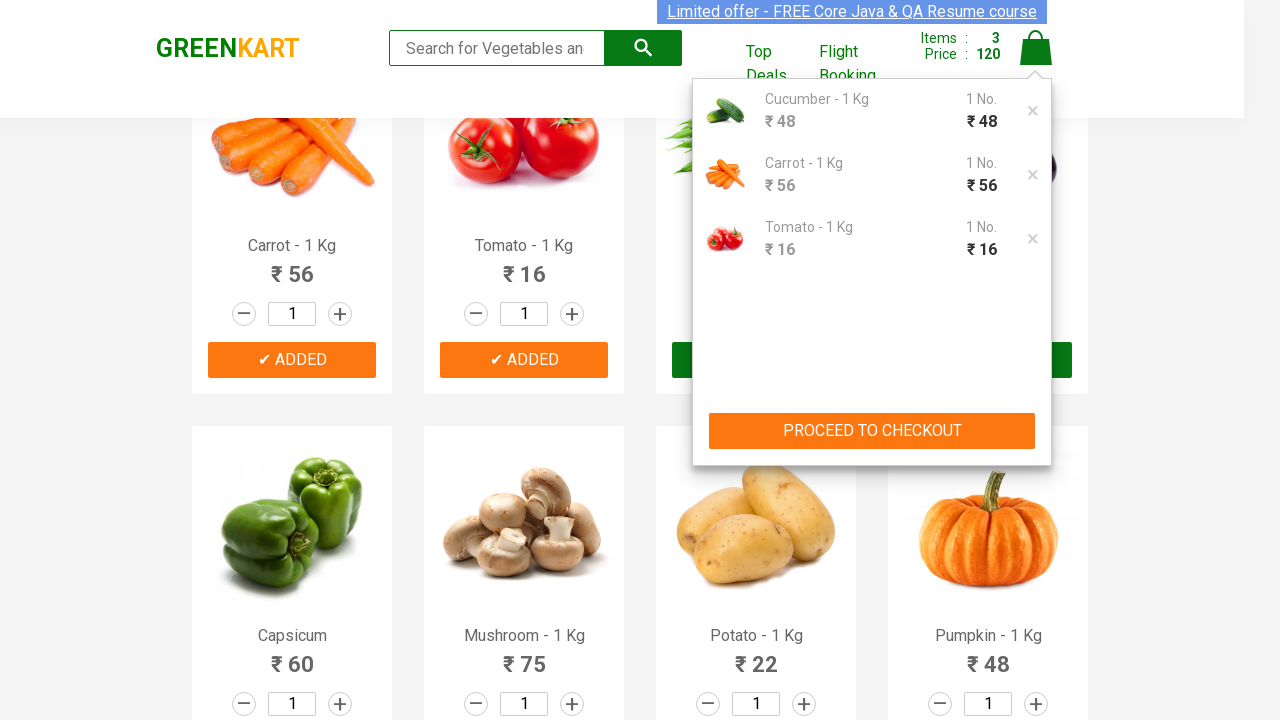

Clicked PROCEED TO CHECKOUT button at (872, 431) on button:has-text('PROCEED TO CHECKOUT')
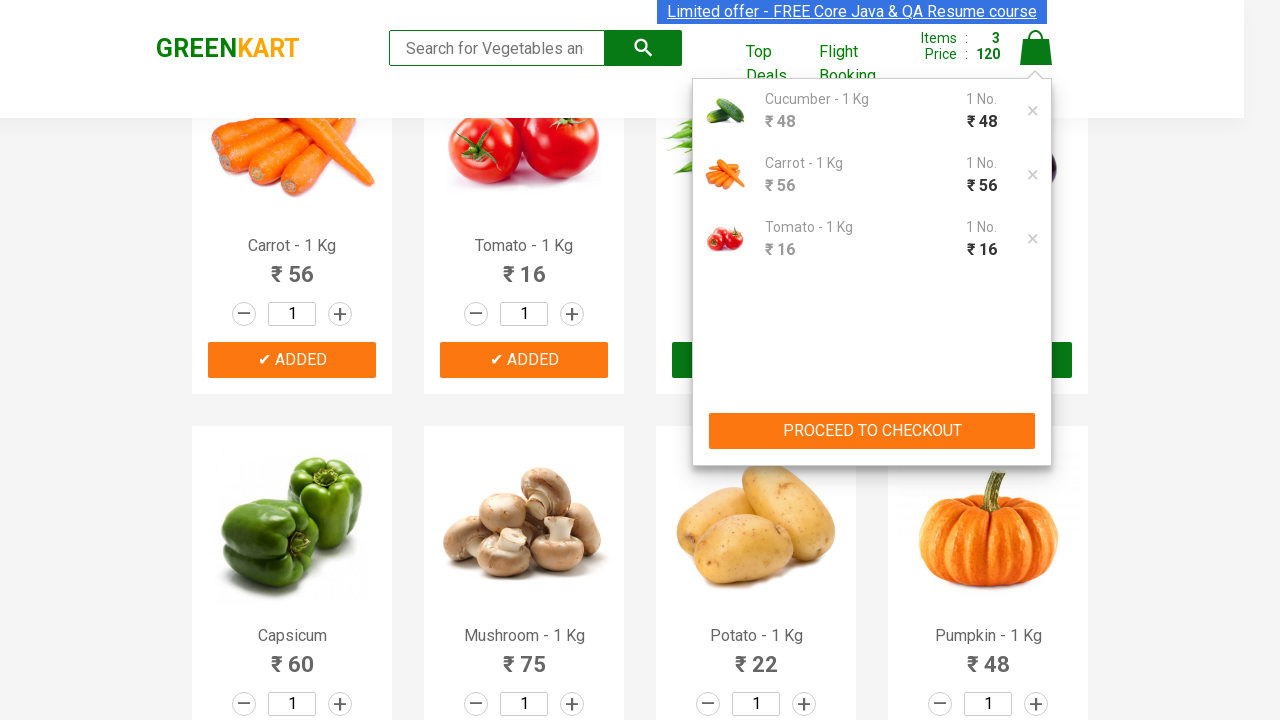

Promo code input field became visible
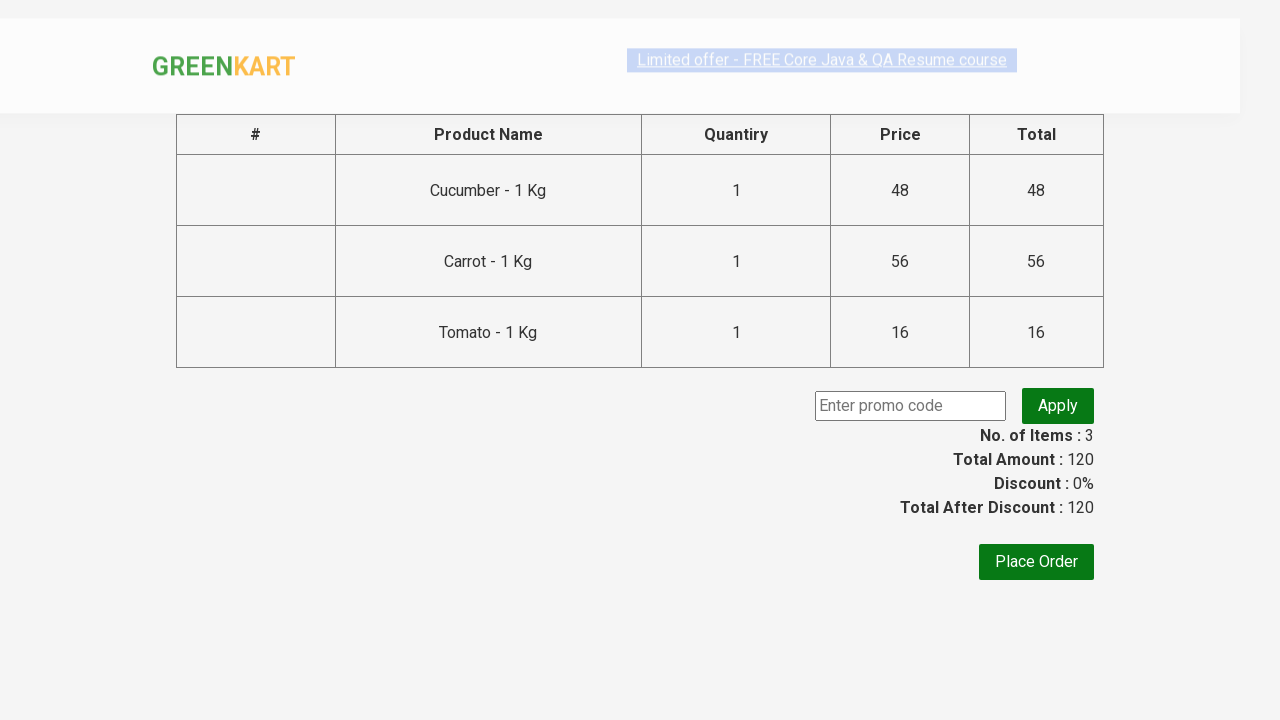

Entered promo code 'rahulshettyacademy' on .promoCode
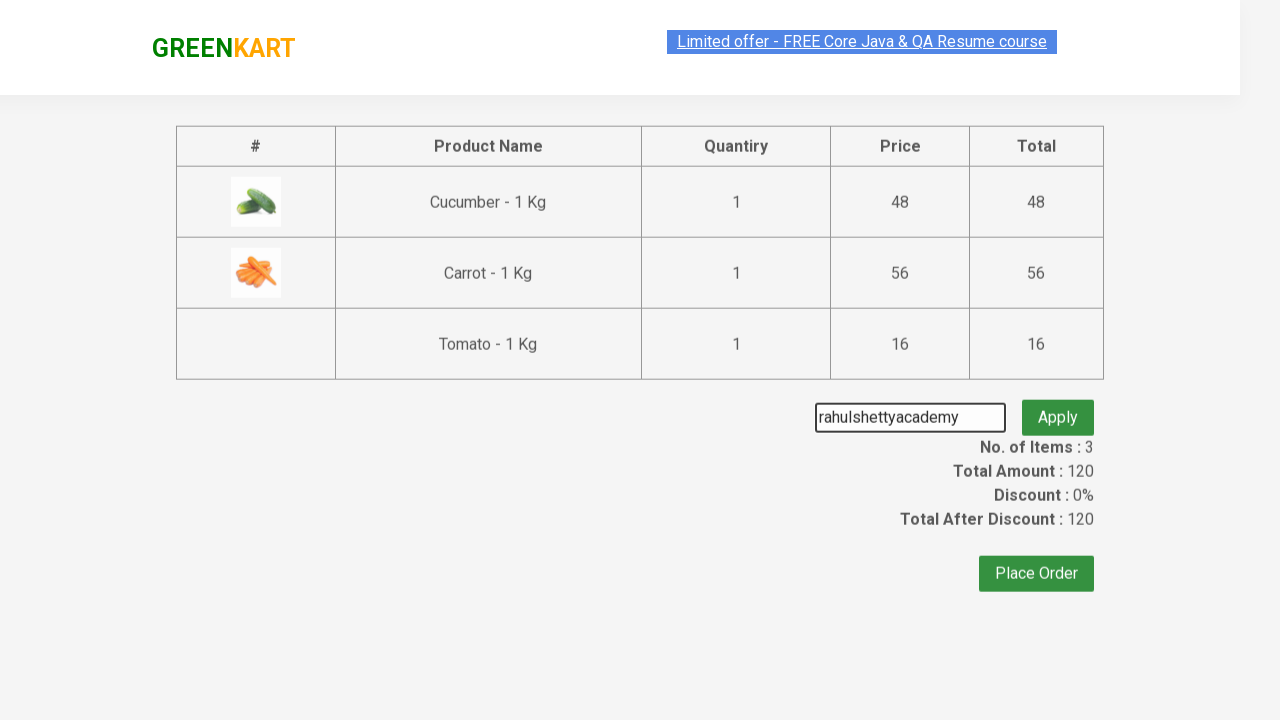

Clicked apply promo button at (1058, 406) on .promoBtn
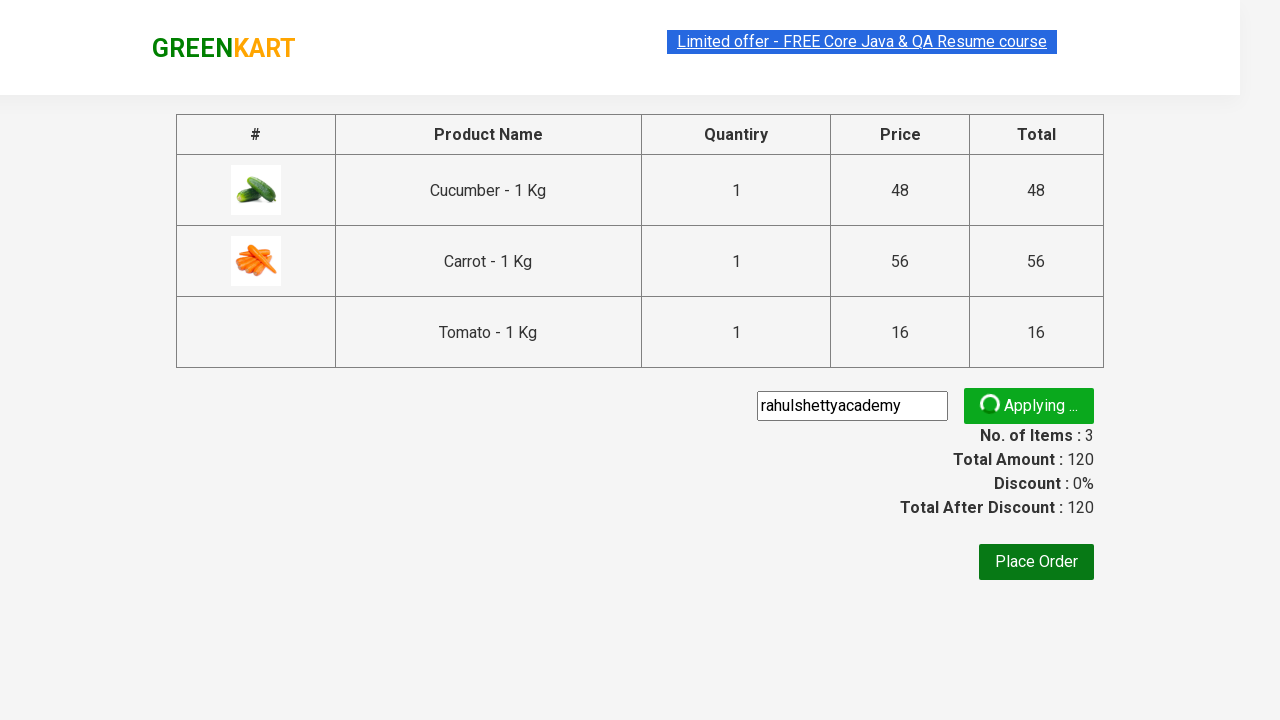

Promo info message appeared
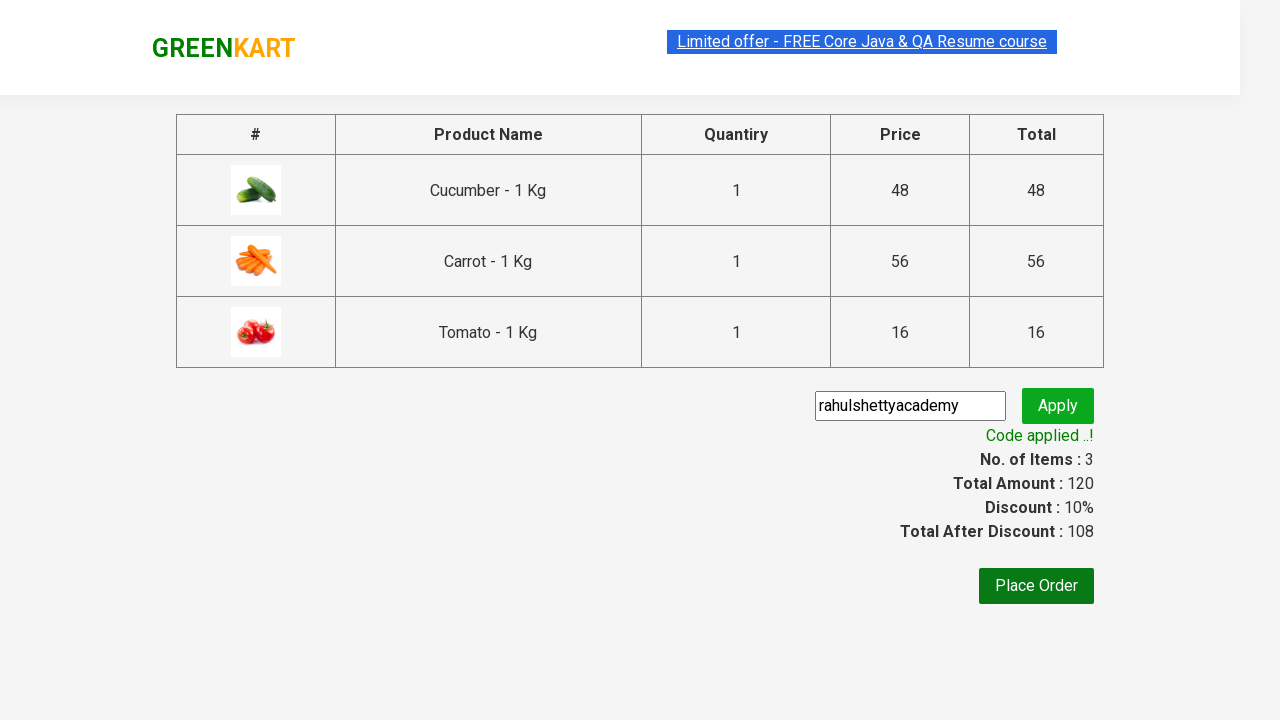

Verified promo code was applied successfully
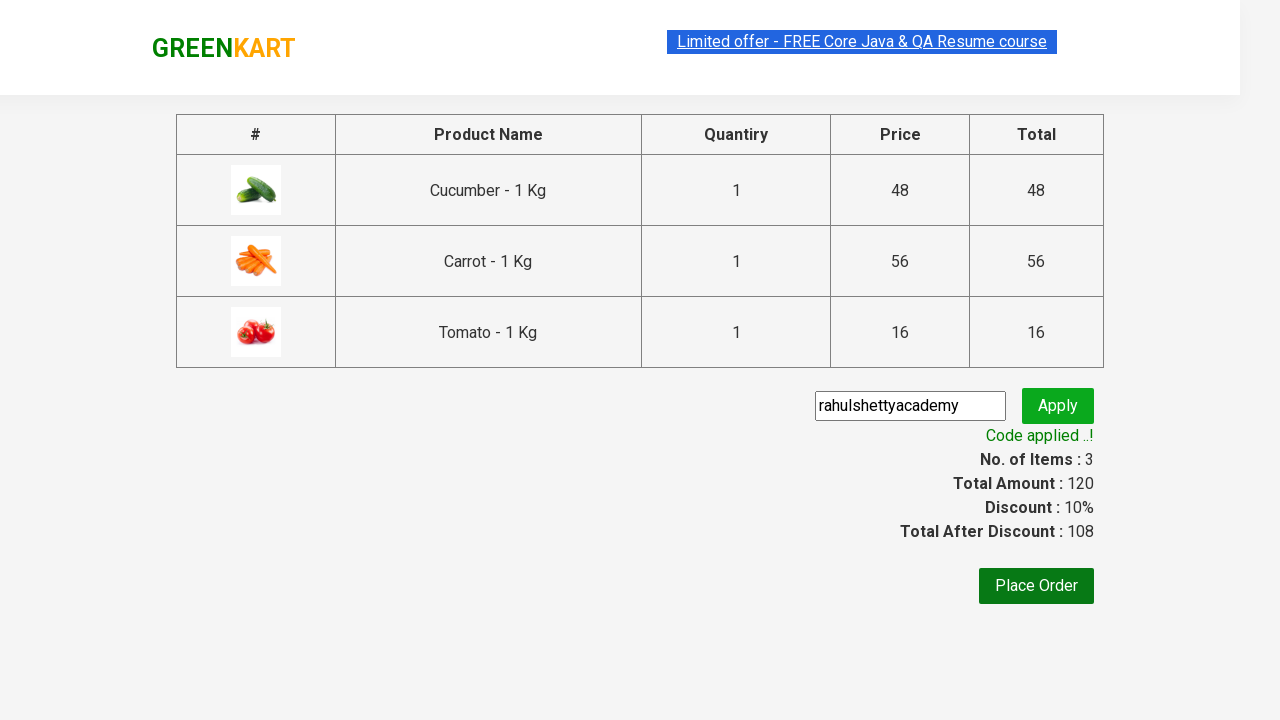

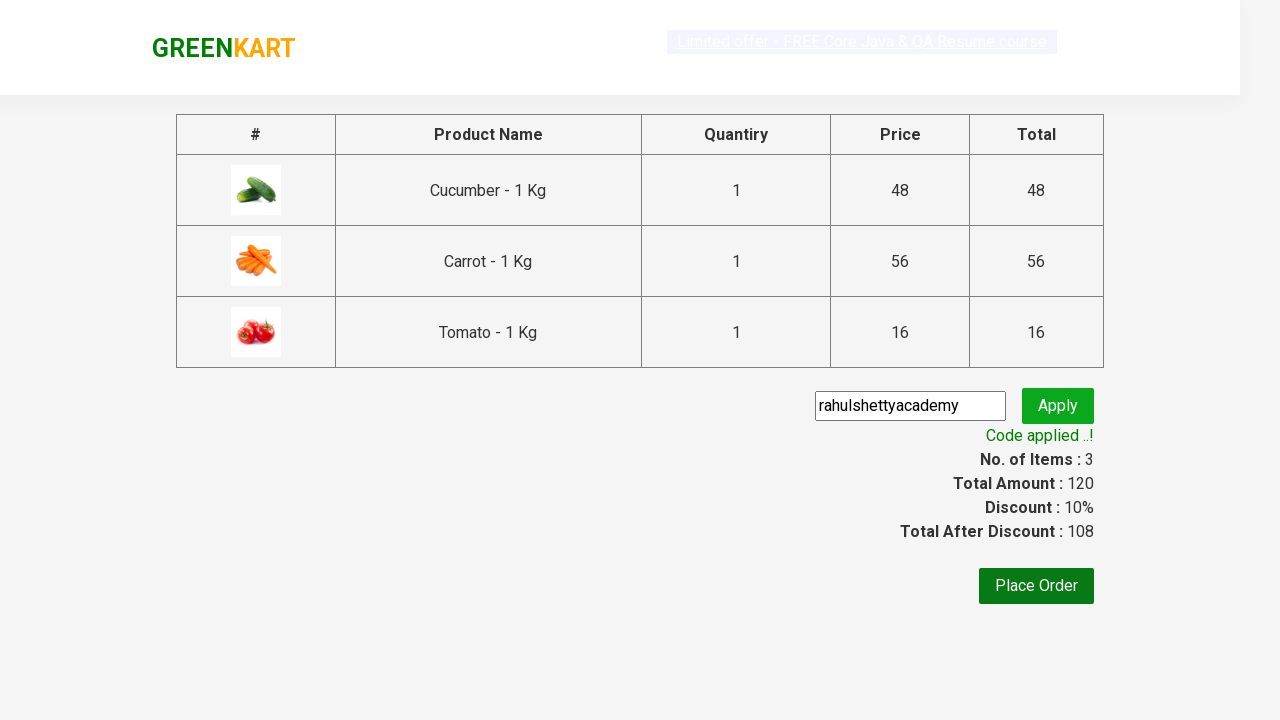